Tests filling out the name field on the OrangeHRM 30-day free trial signup form

Starting URL: https://www.orangehrm.com/en/30-day-free-trial

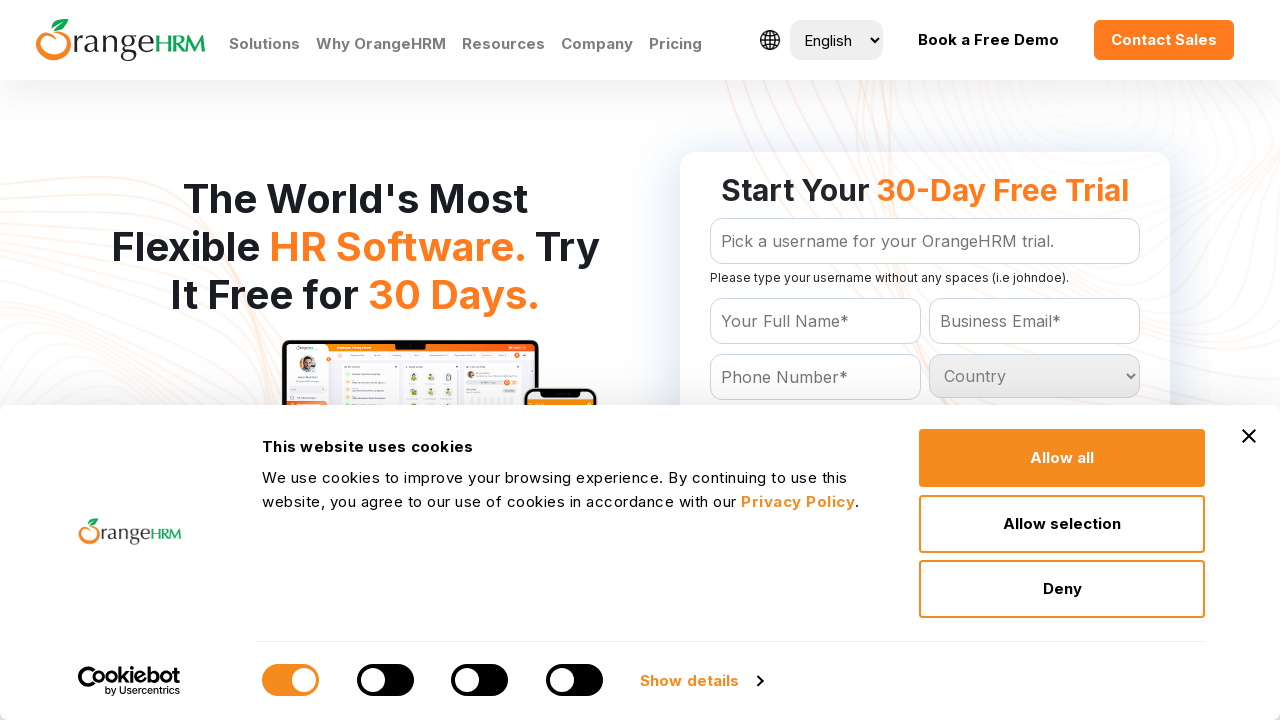

Navigated to OrangeHRM 30-day free trial signup page
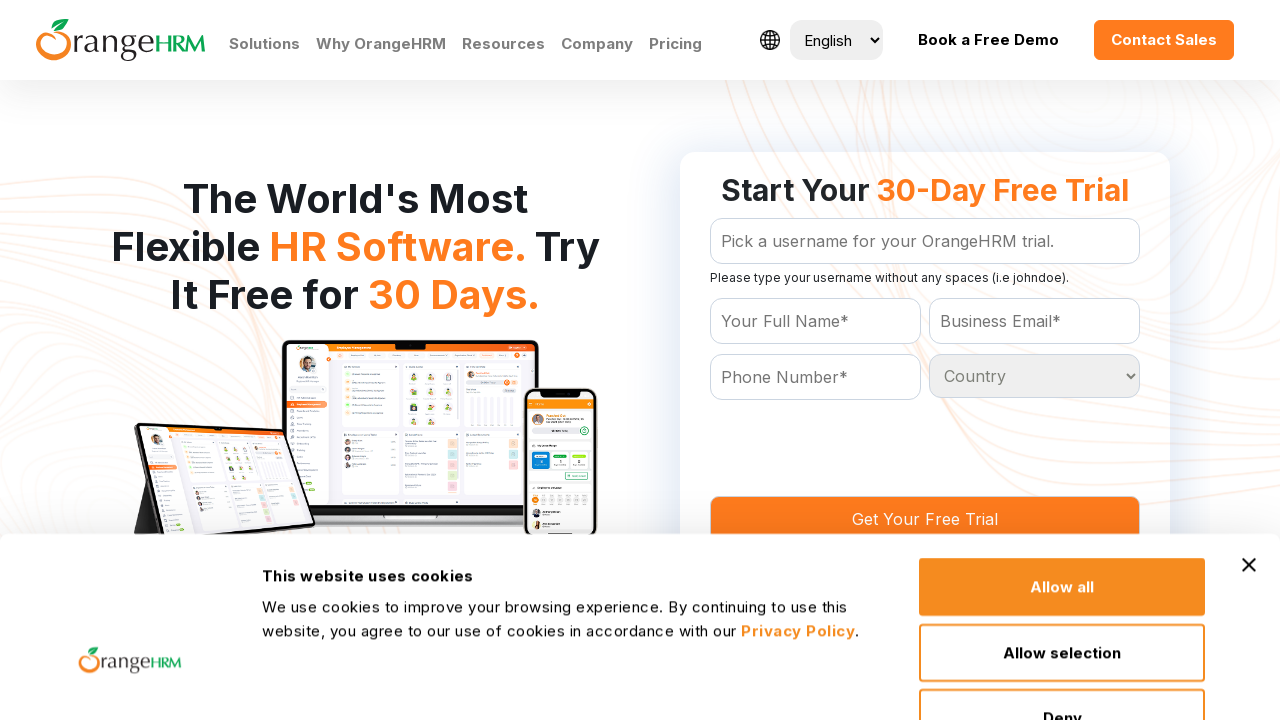

Filled name field with 'John Smith' on trial signup form on #Form_getForm_Name
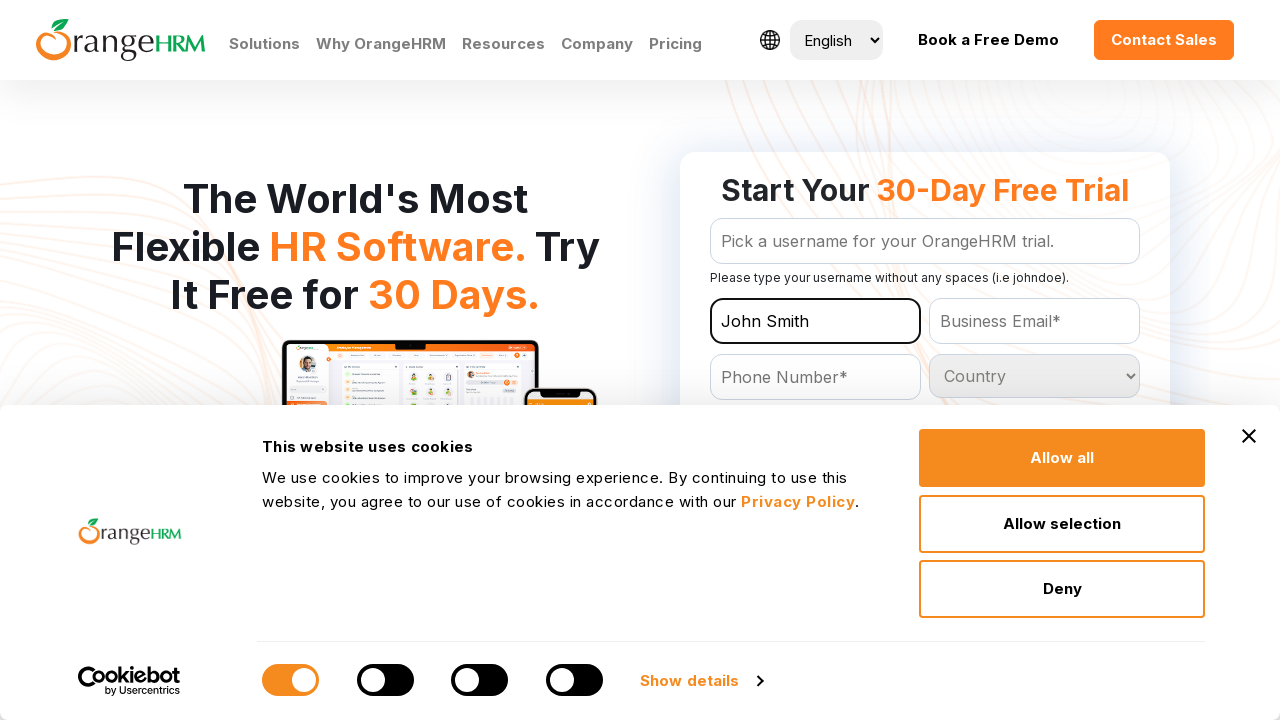

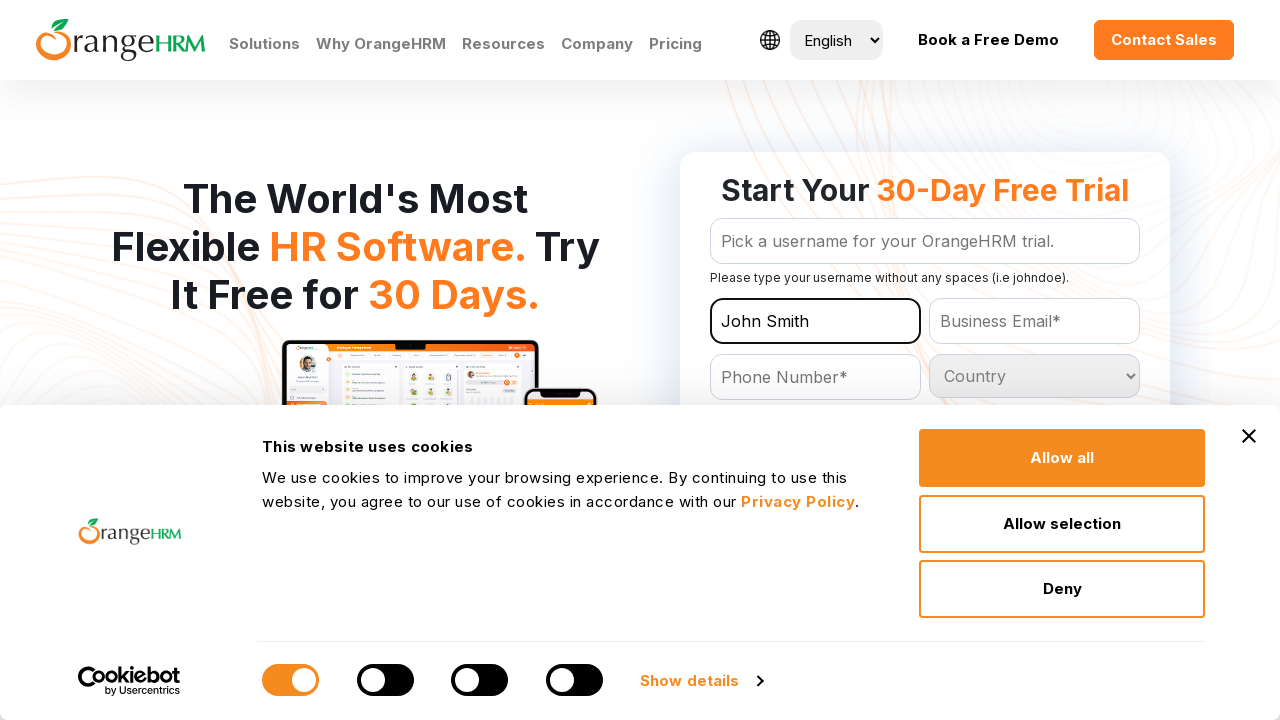